Tests that multiple scrolls progressively load more content by scrolling three times and verifying count increases

Starting URL: https://the-internet.herokuapp.com/infinite_scroll

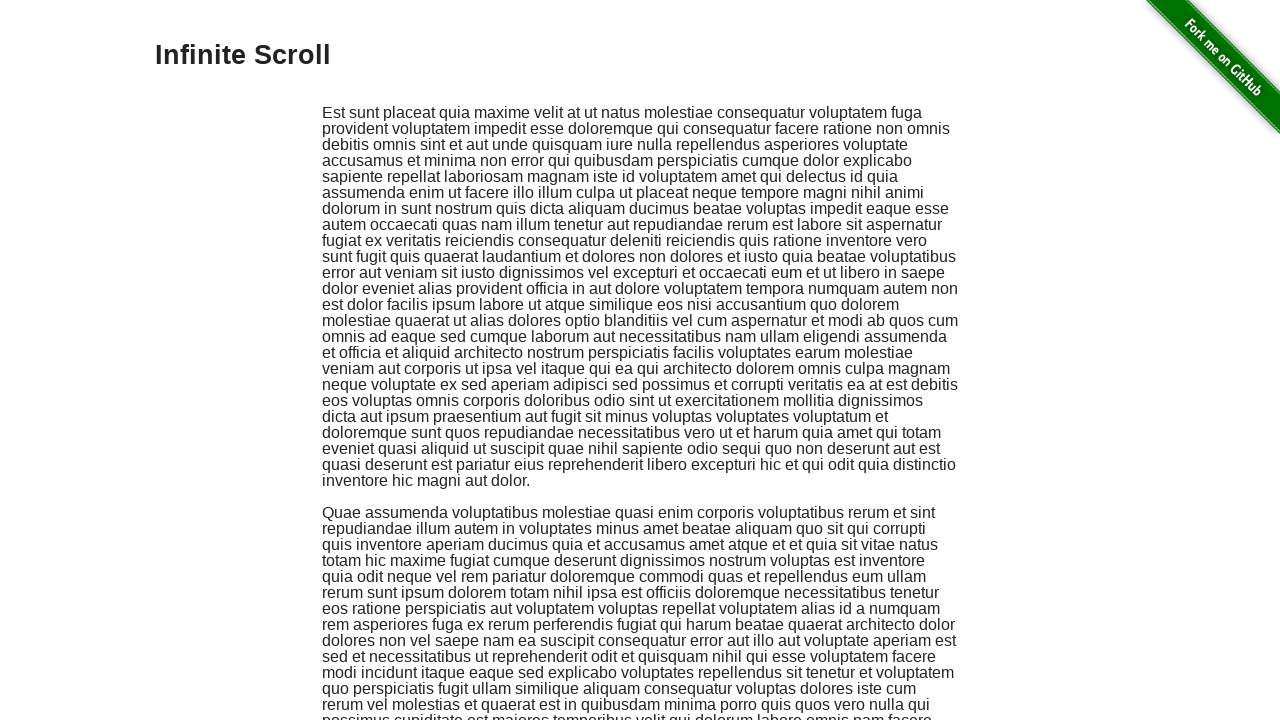

Waited for infinite scroll content to load
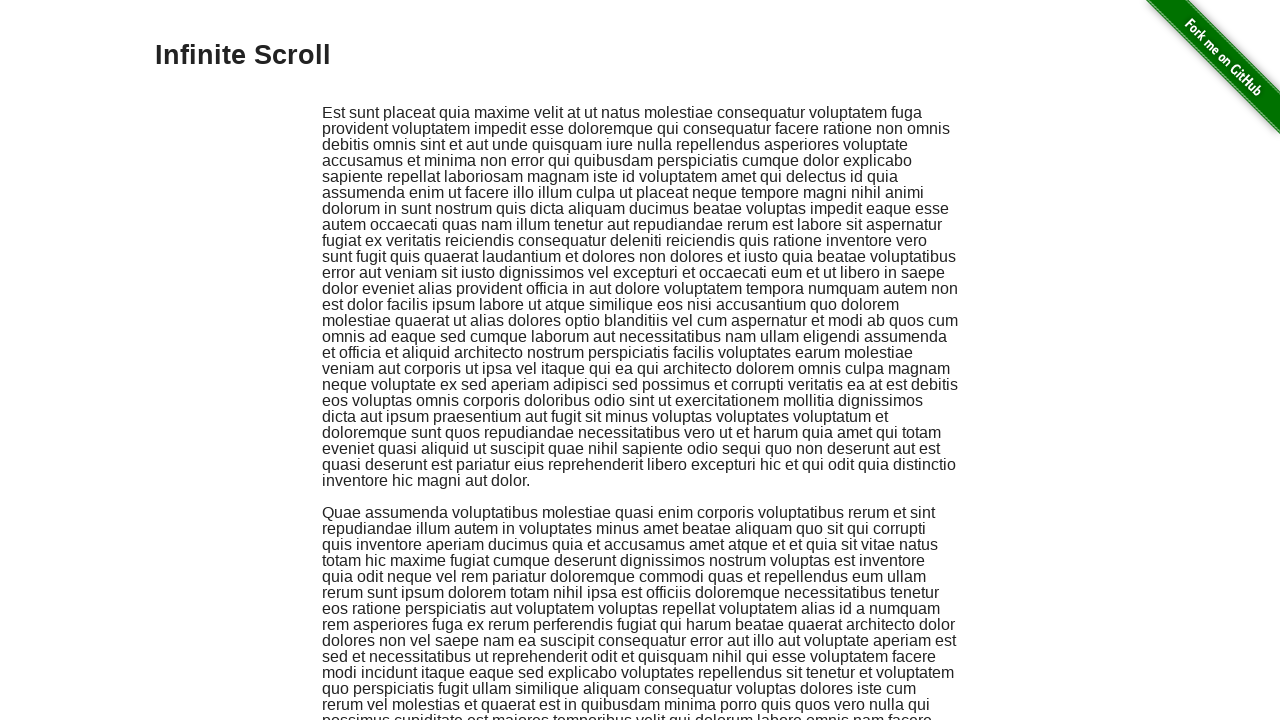

Got initial count of loaded items: 2
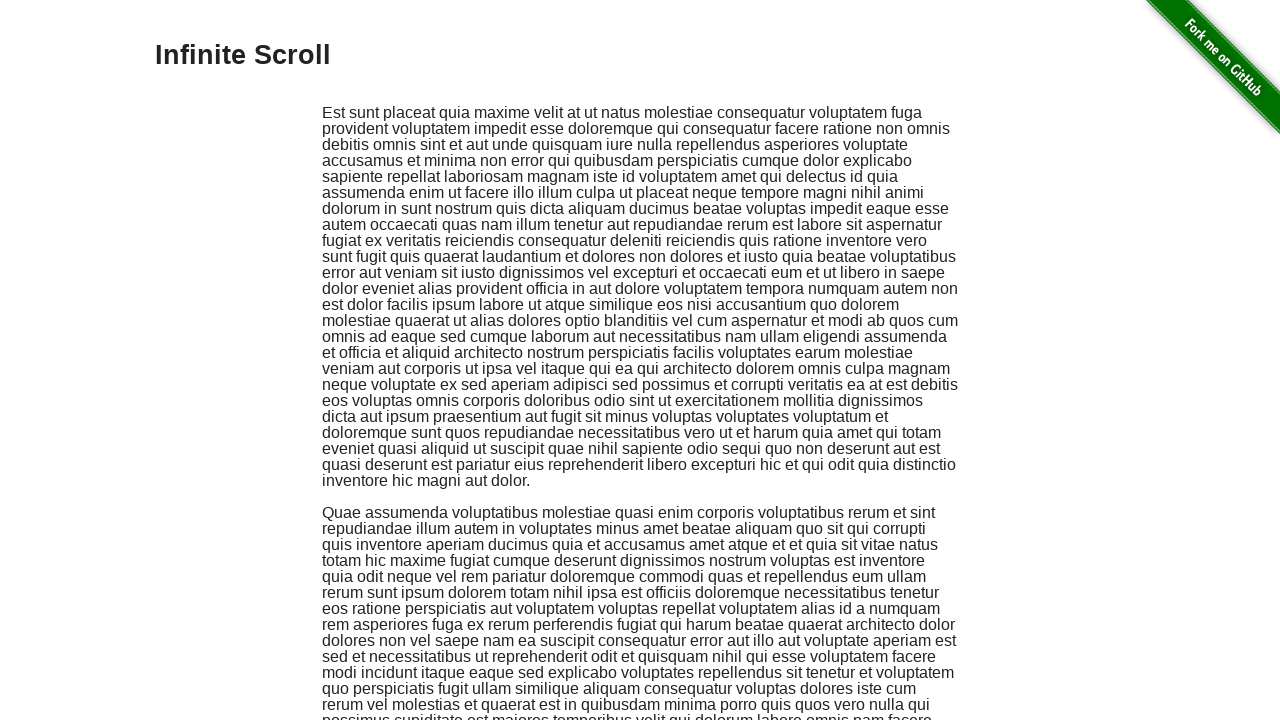

Scrolled to bottom of page (scroll #1)
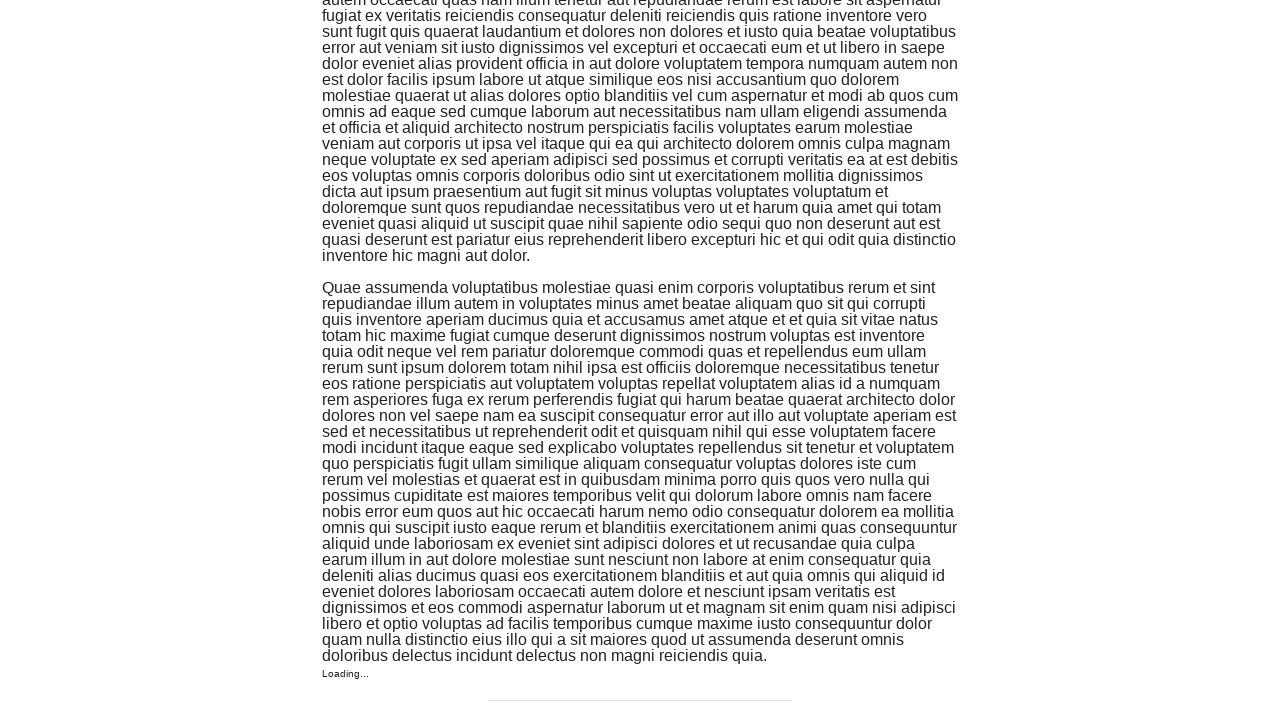

Waited 1 second for new content to load
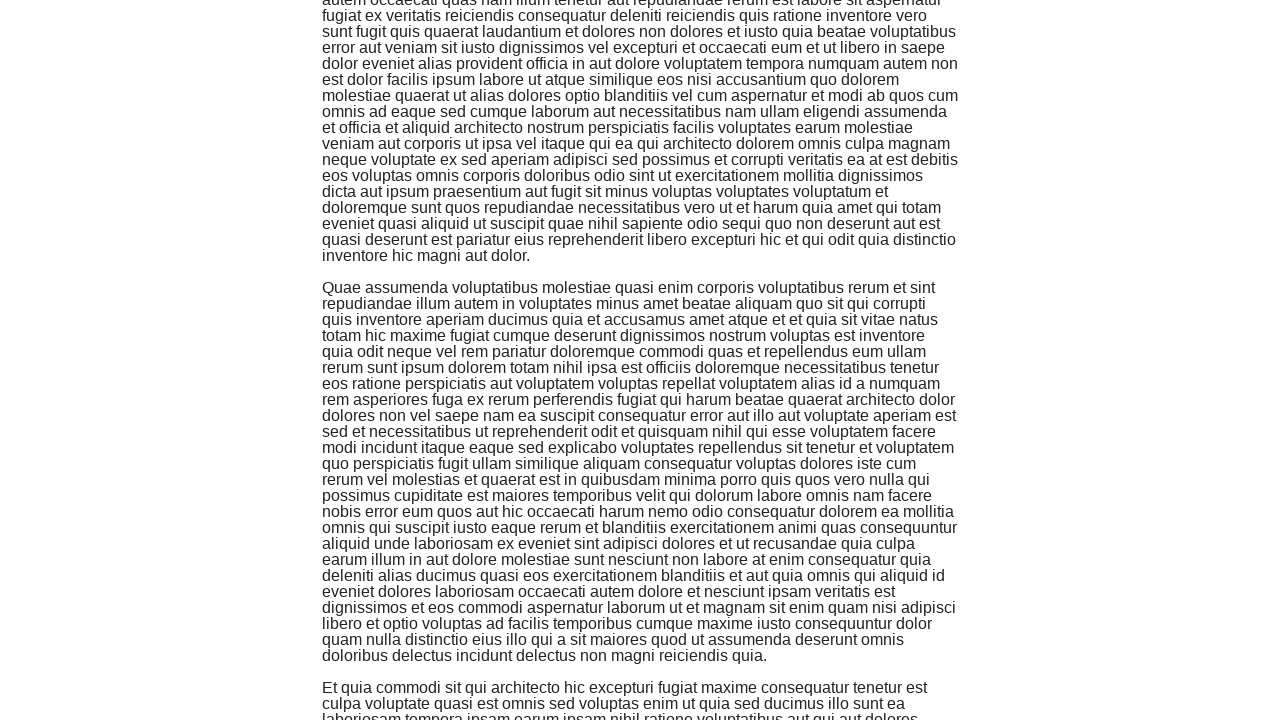

Captured item count after scroll #1: 3
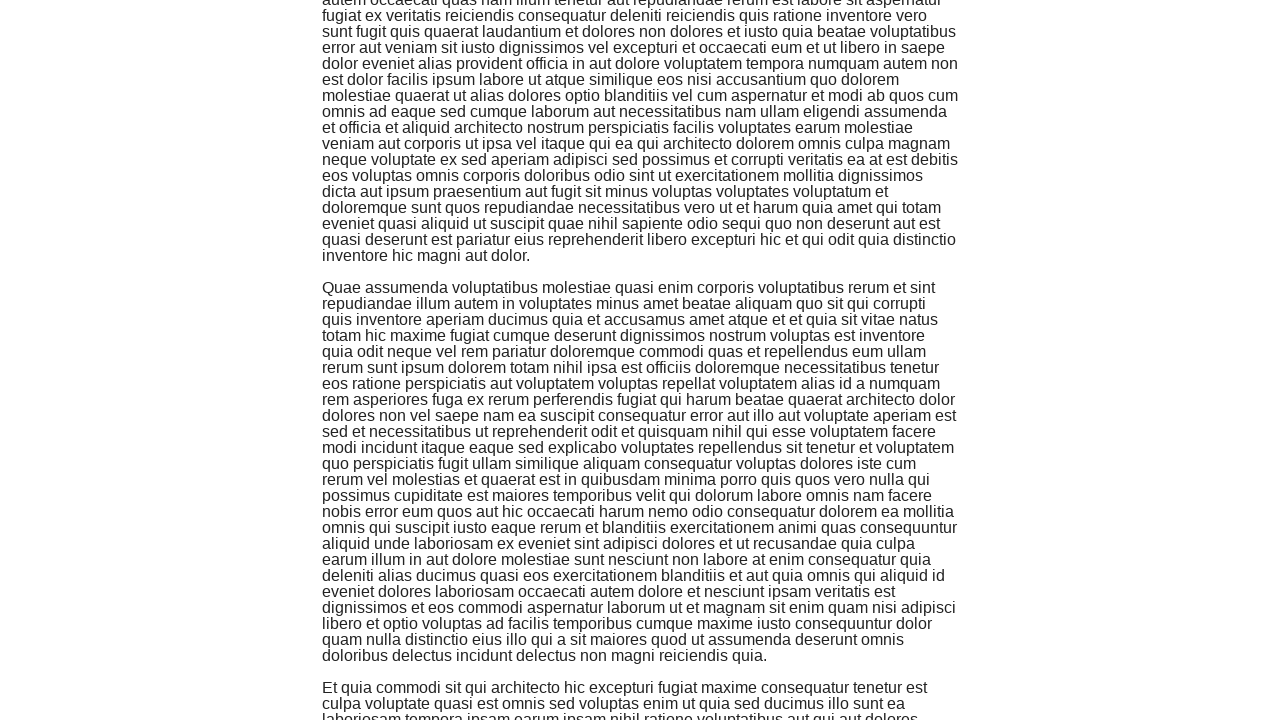

Scrolled to bottom of page (scroll #2)
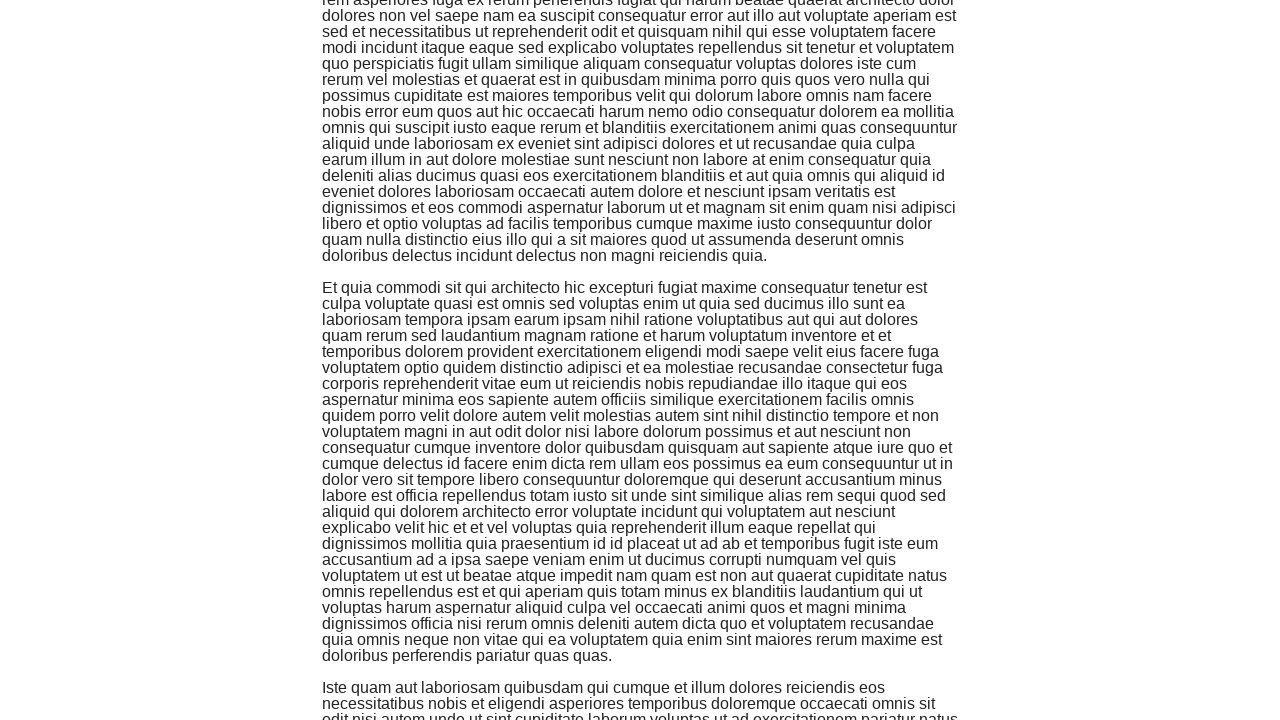

Waited 1 second for new content to load
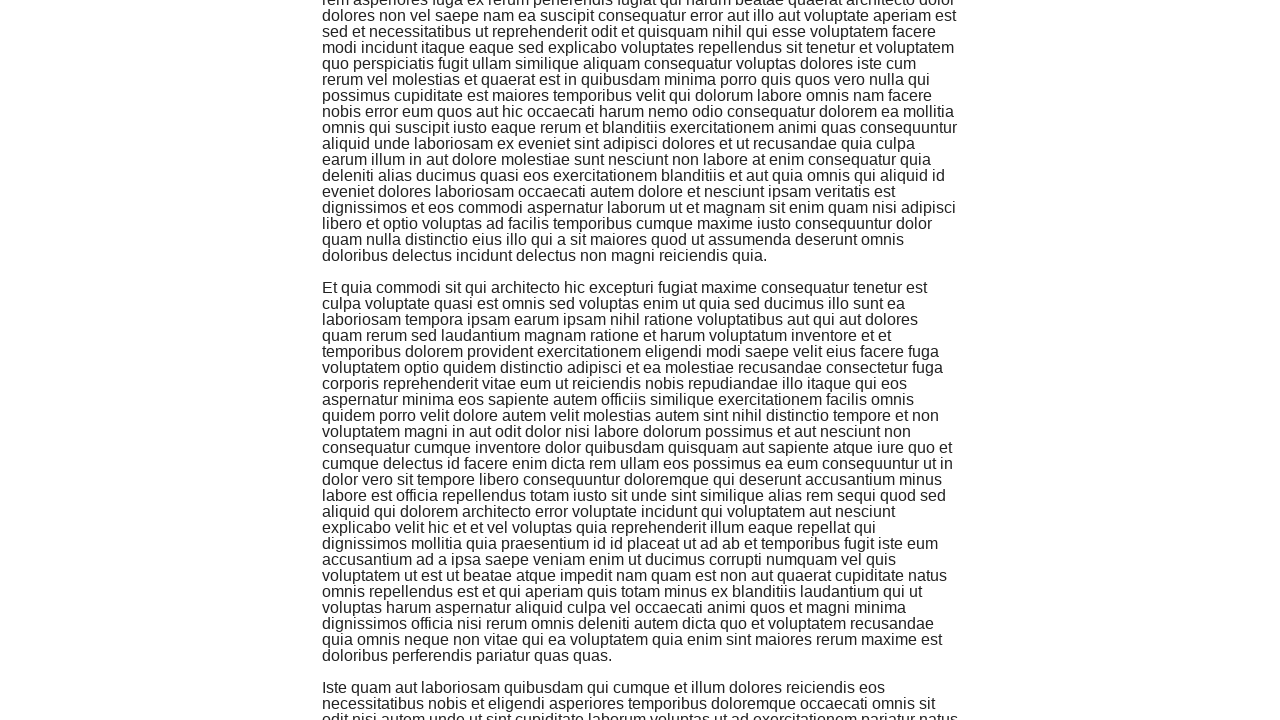

Captured item count after scroll #2: 4
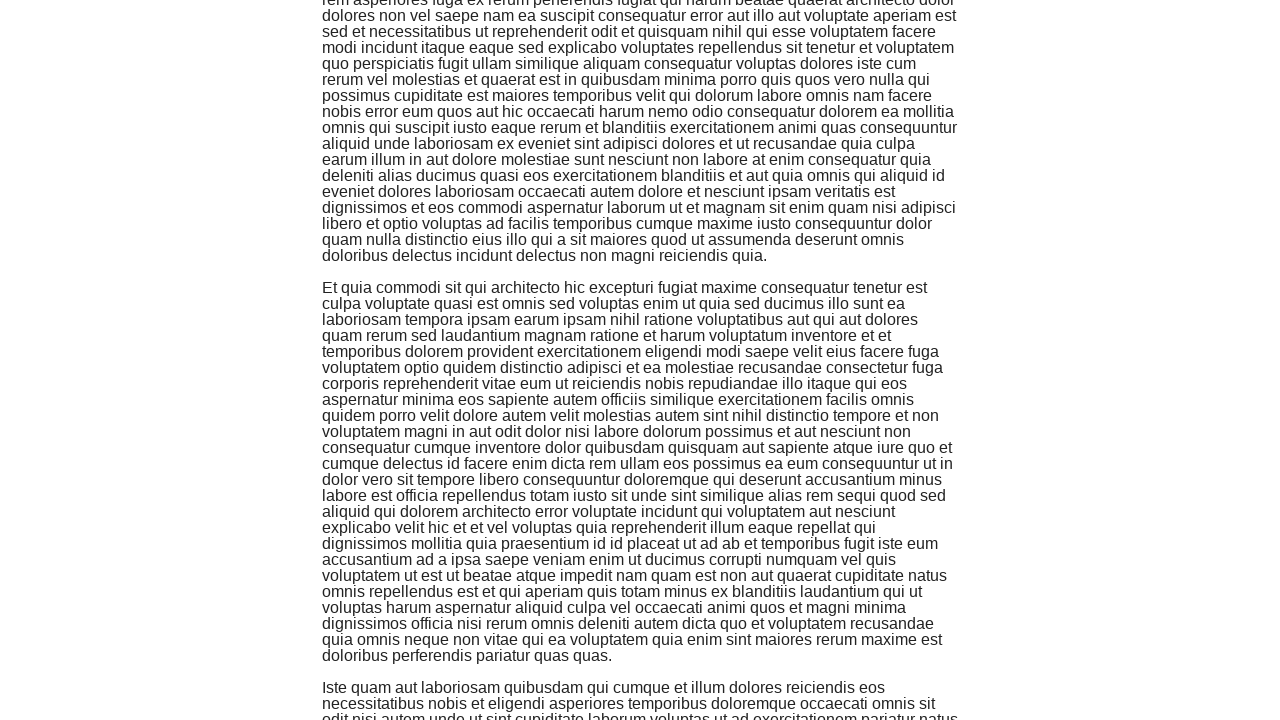

Scrolled to bottom of page (scroll #3)
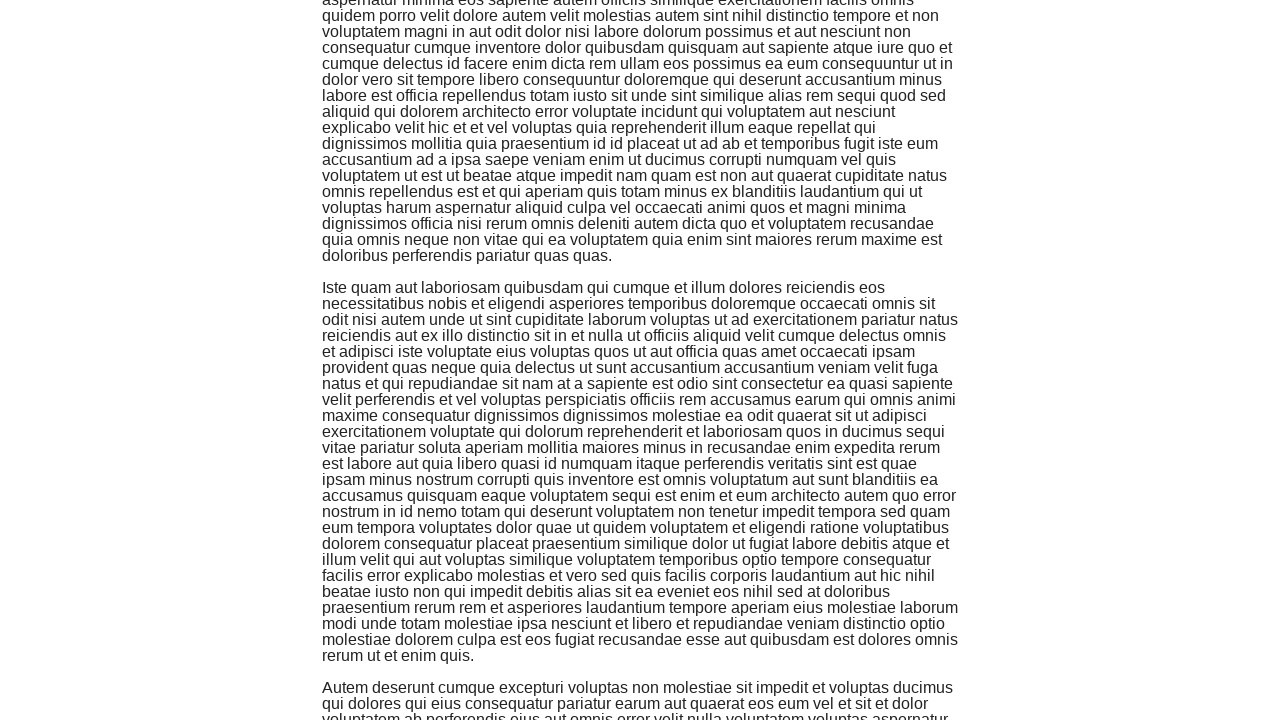

Waited 1 second for new content to load
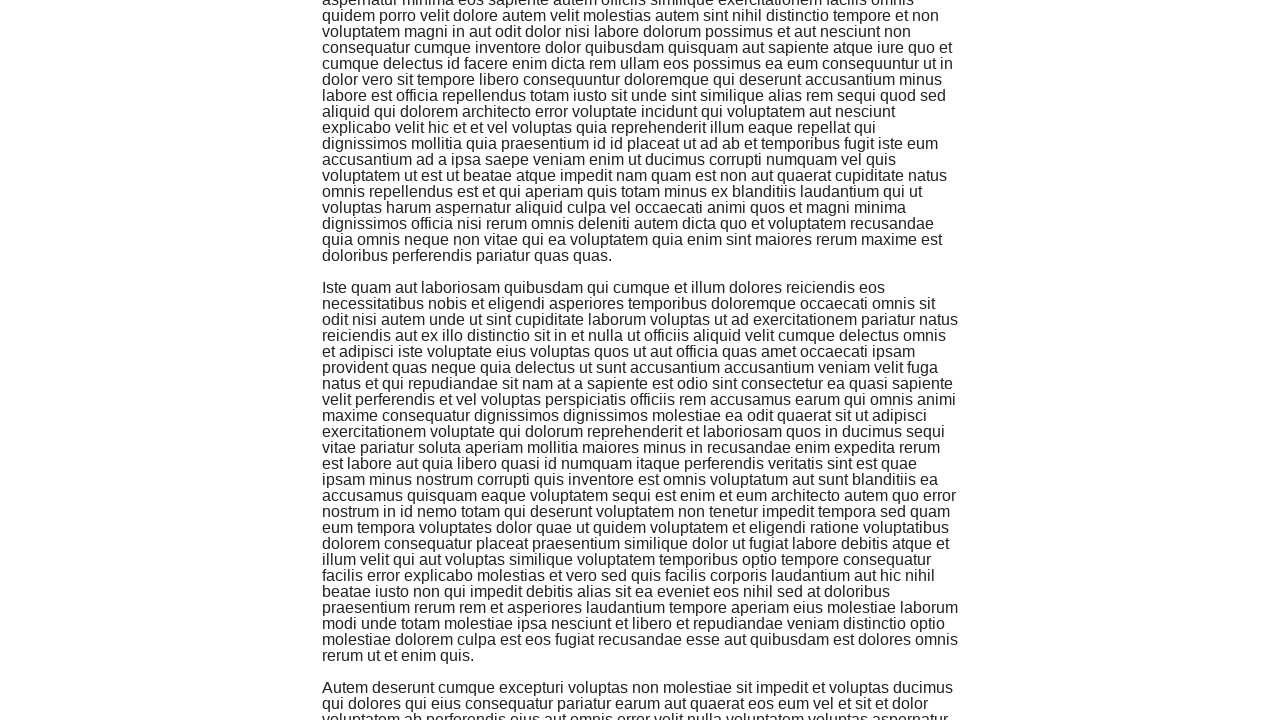

Captured item count after scroll #3: 5
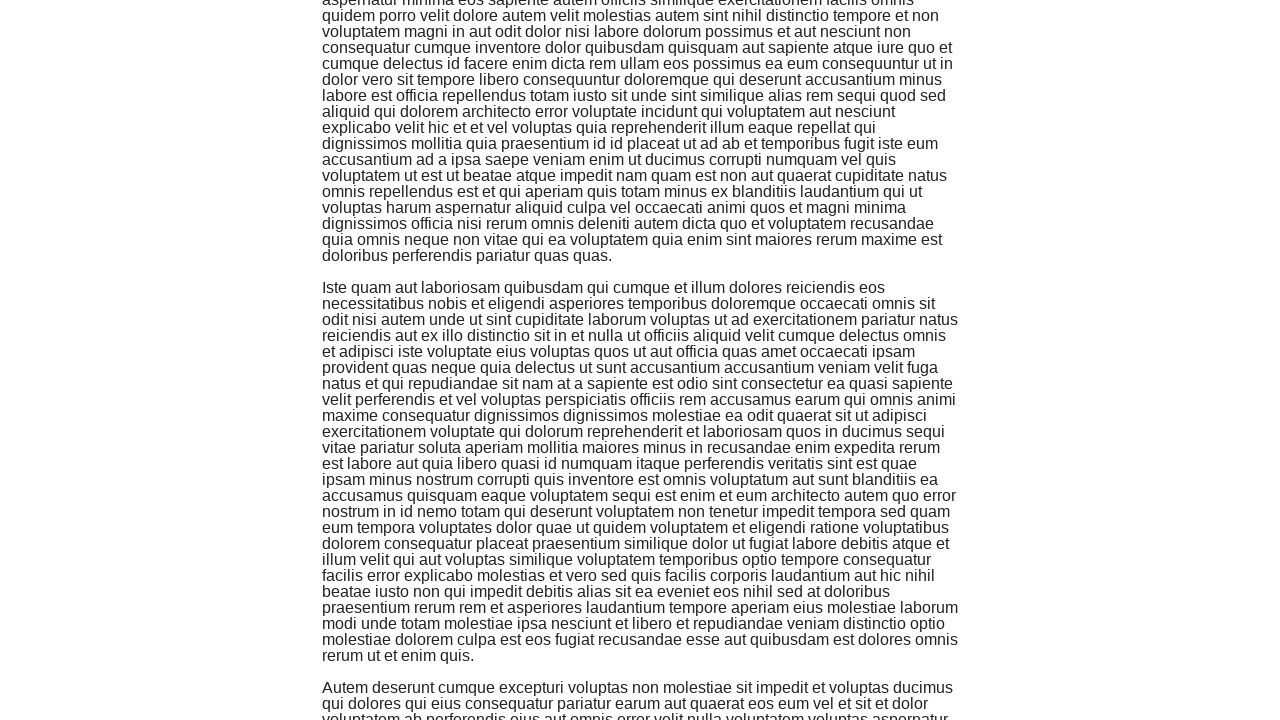

Verified count progression: 2 -> 3 (✓ counts are non-decreasing)
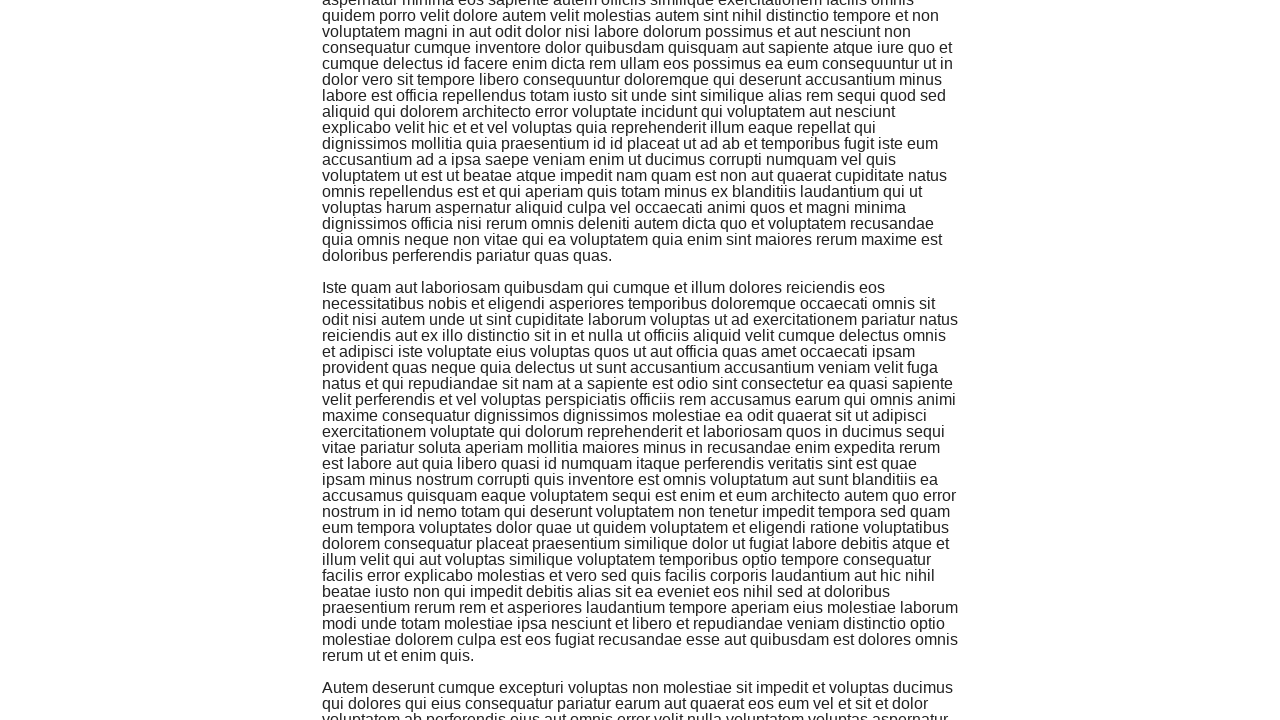

Verified count progression: 3 -> 4 (✓ counts are non-decreasing)
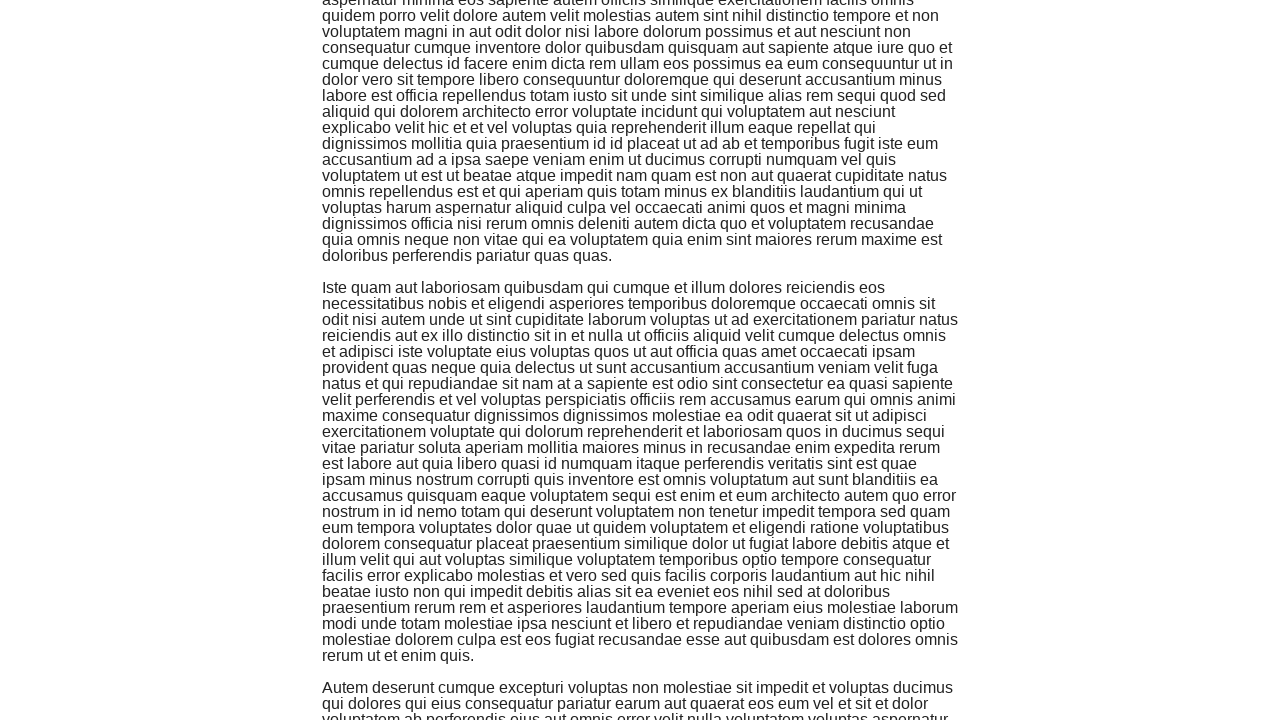

Verified count progression: 4 -> 5 (✓ counts are non-decreasing)
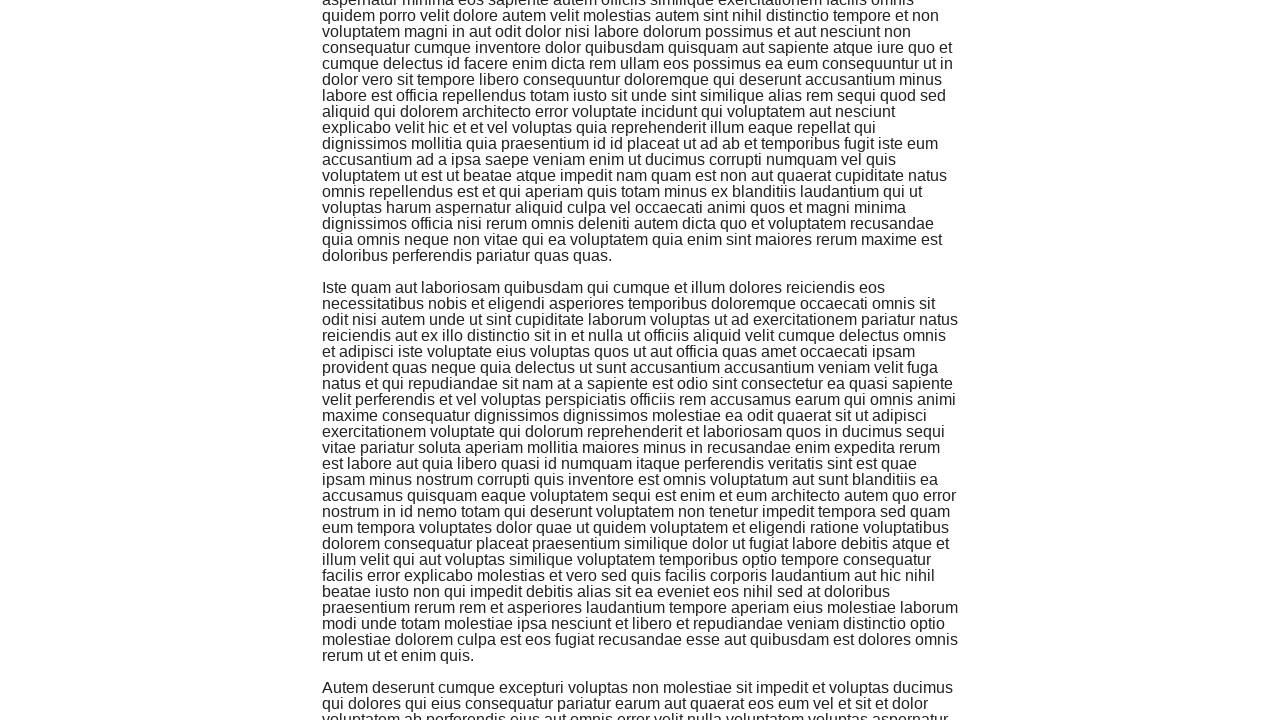

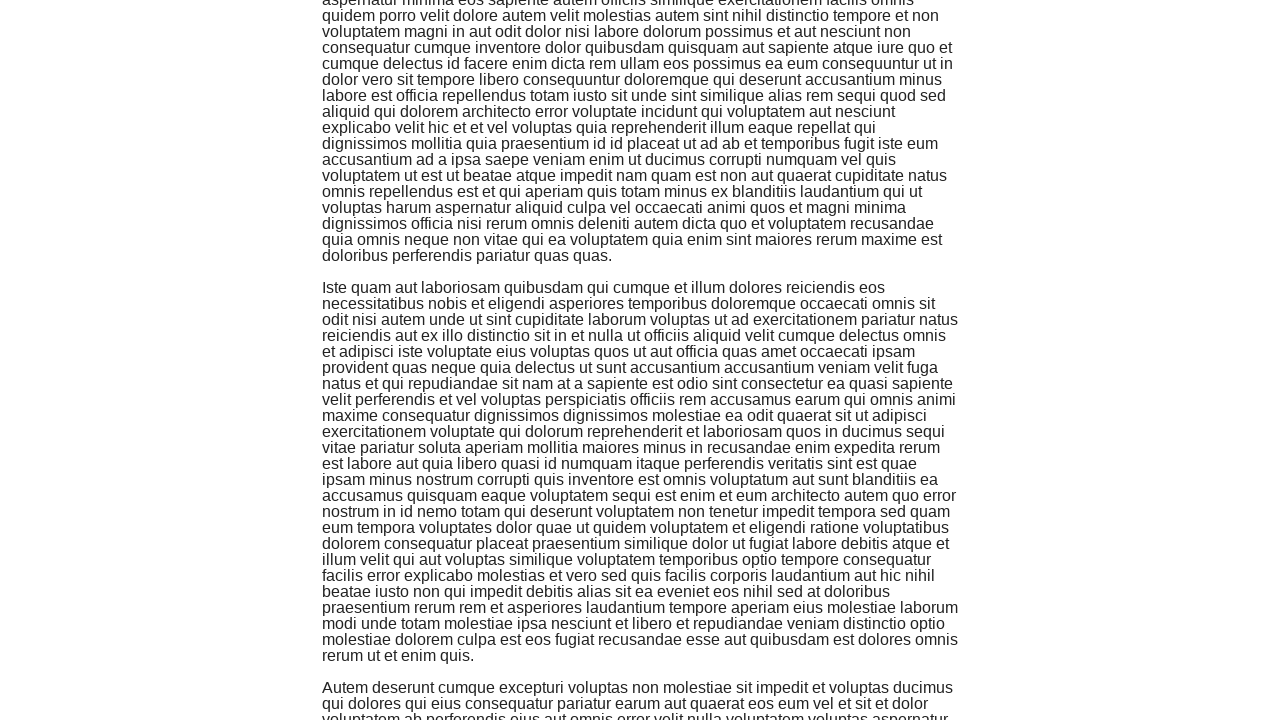